Tests filling out the complete feedback form with name, age, language, gender, rating option, and comment, then submitting and verifying the data is displayed correctly

Starting URL: https://acctabootcamp.github.io/site/tasks/provide_feedback

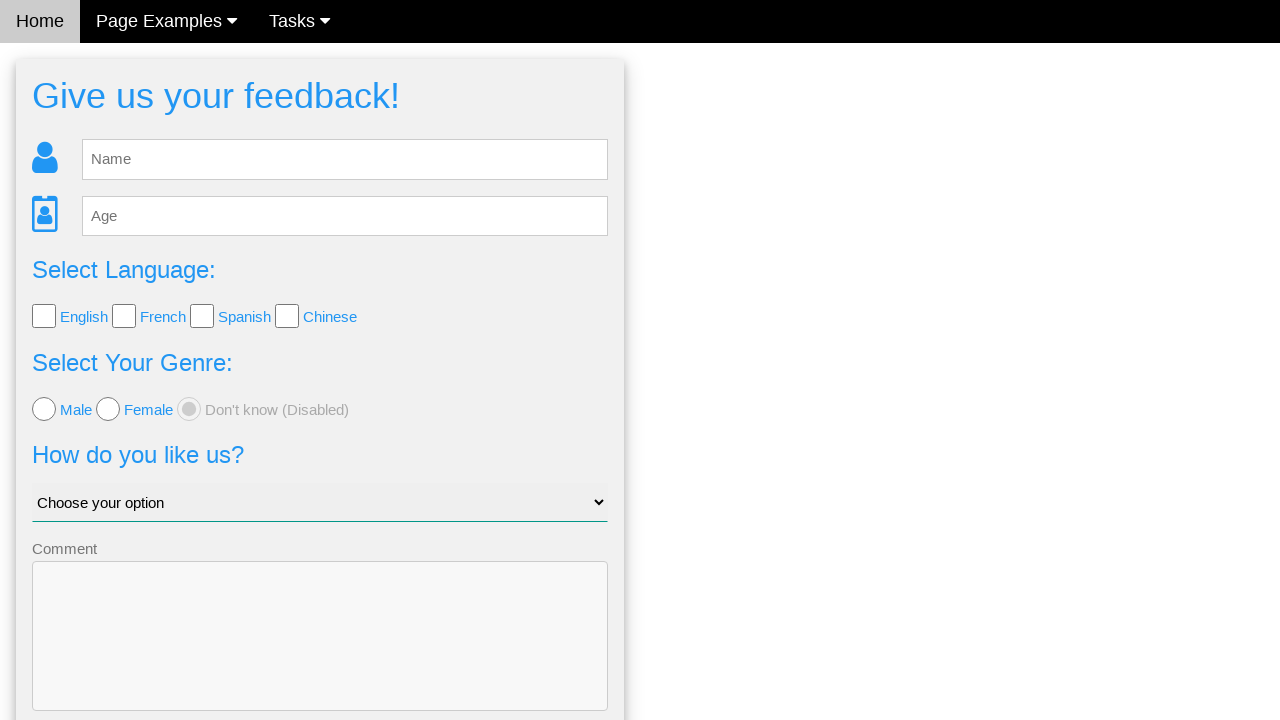

Waited for feedback form to load
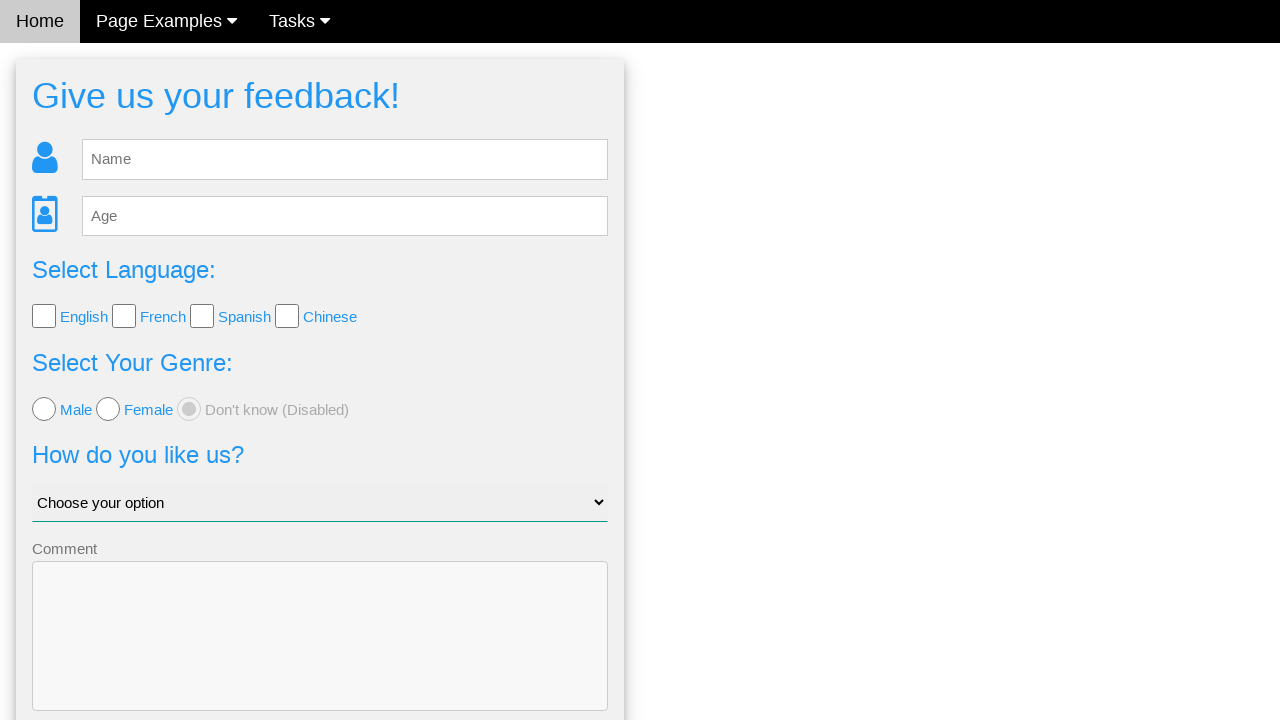

Filled name field with 'Dora' on #fb_name
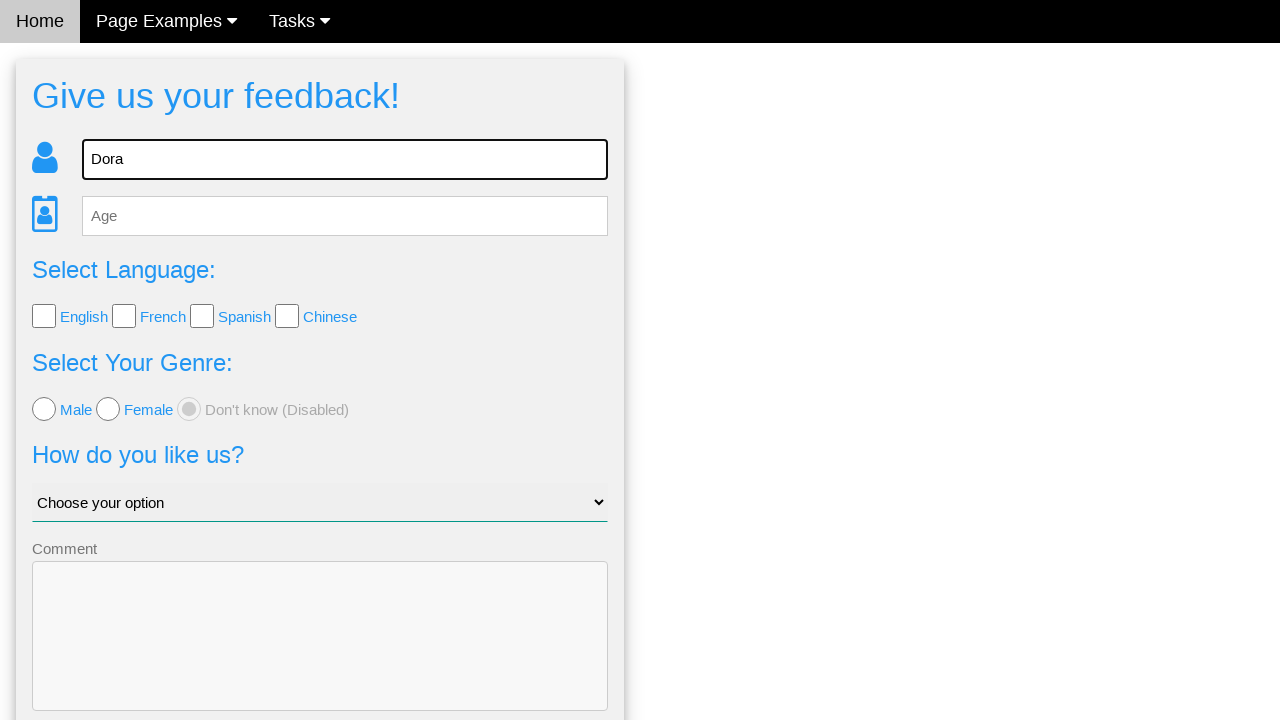

Filled age field with '25' on #fb_age
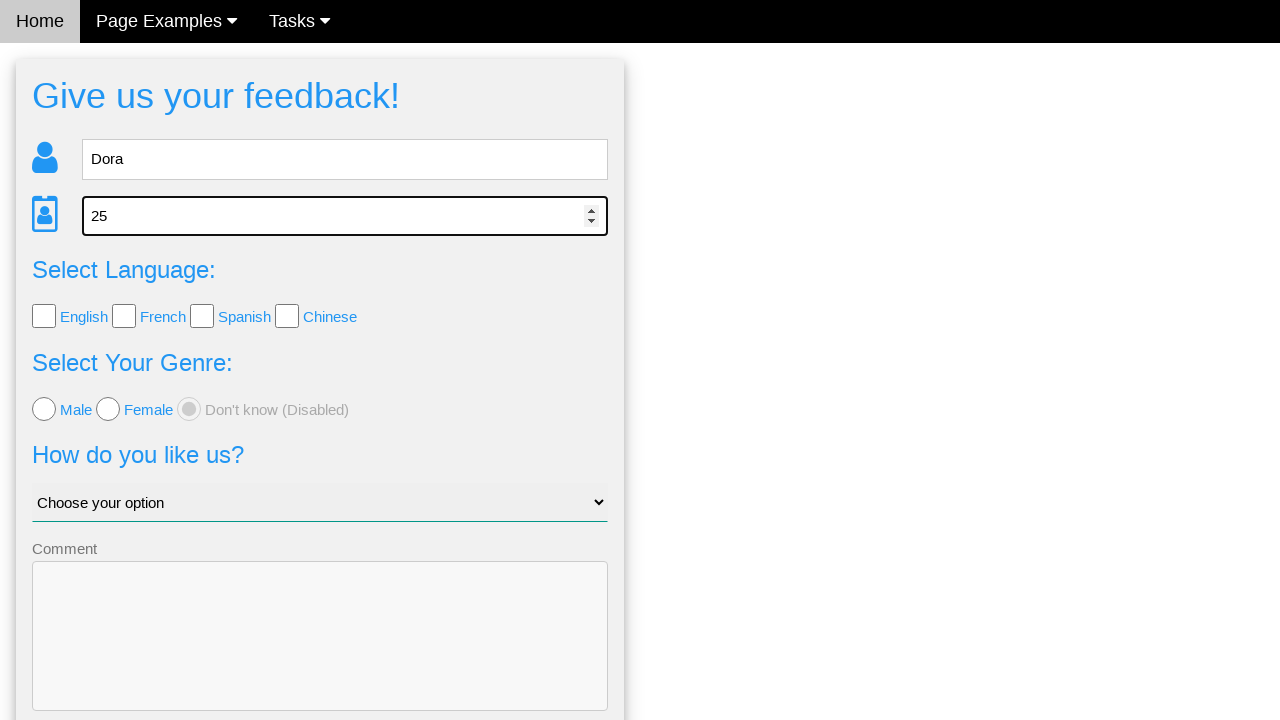

Selected English language checkbox at (44, 316) on #lang_check input[type='checkbox'][value='English']
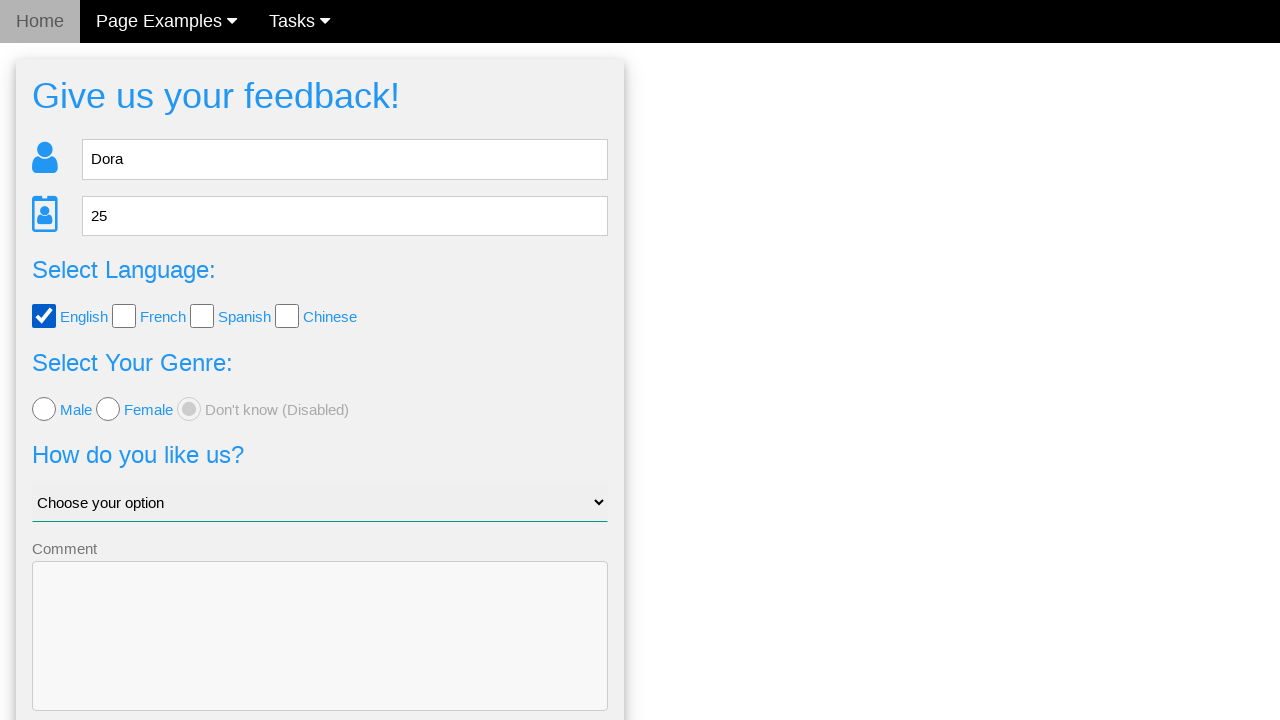

Selected female gender radio button at (108, 409) on input[type='radio'][name='gender'][value='female']
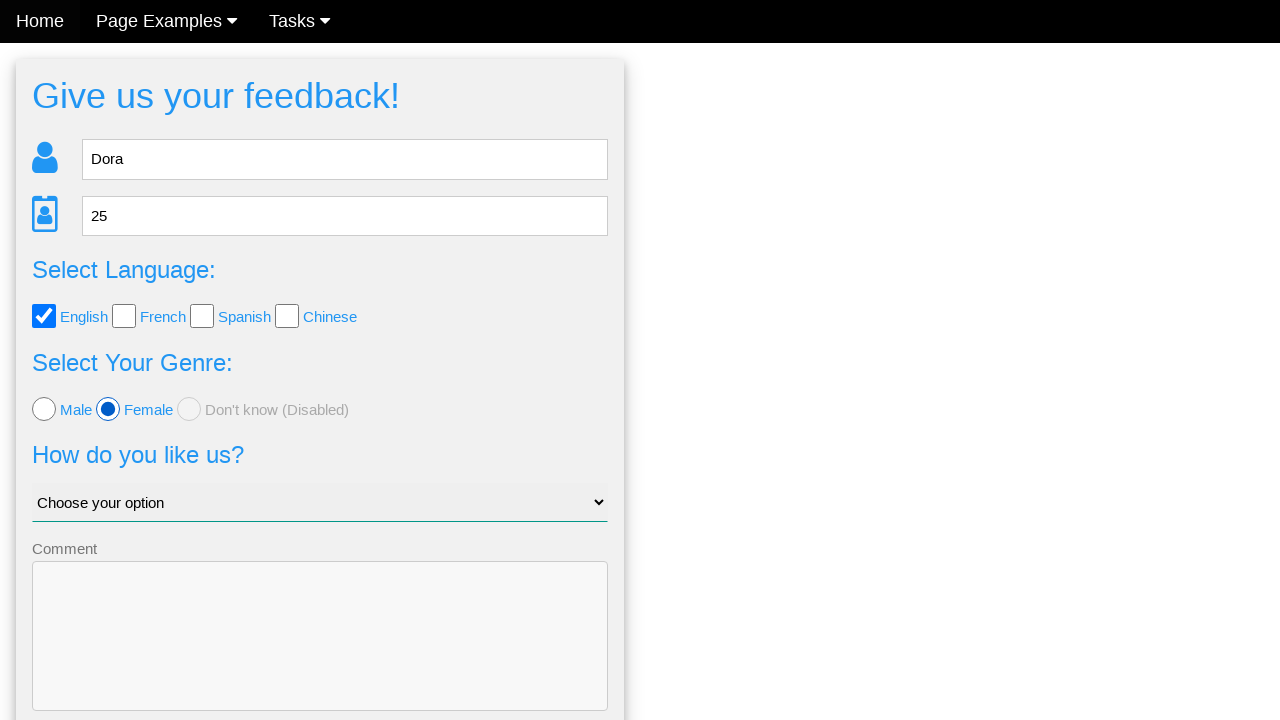

Selected 'Ok, i guess' from rating dropdown on #like_us
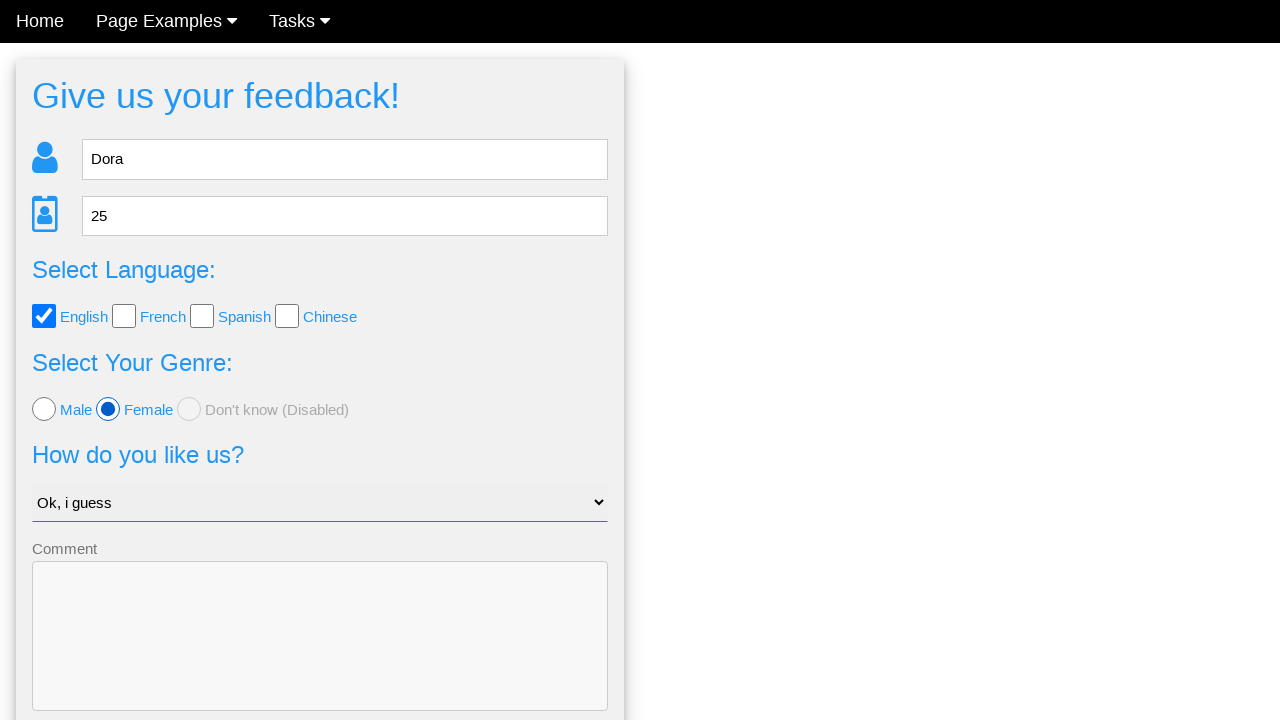

Filled comment field with 'No comment' on textarea[name='comment']
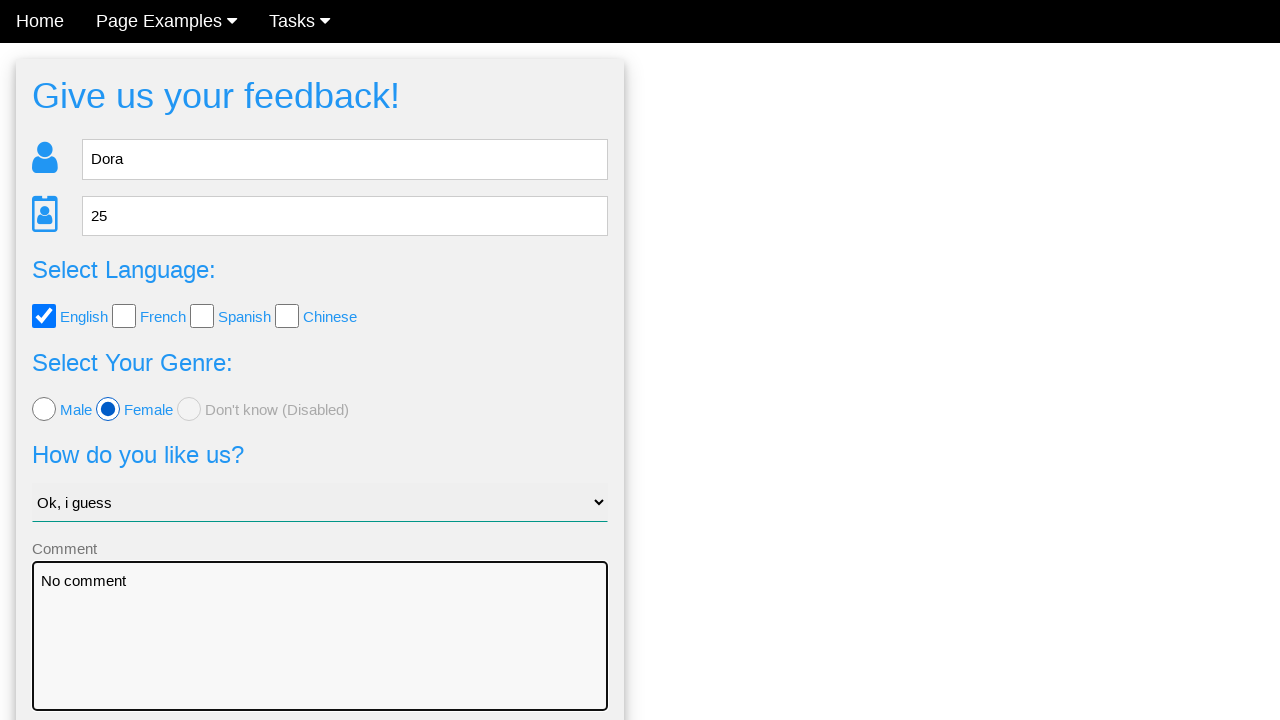

Clicked Send button to submit feedback form at (320, 656) on .w3-blue
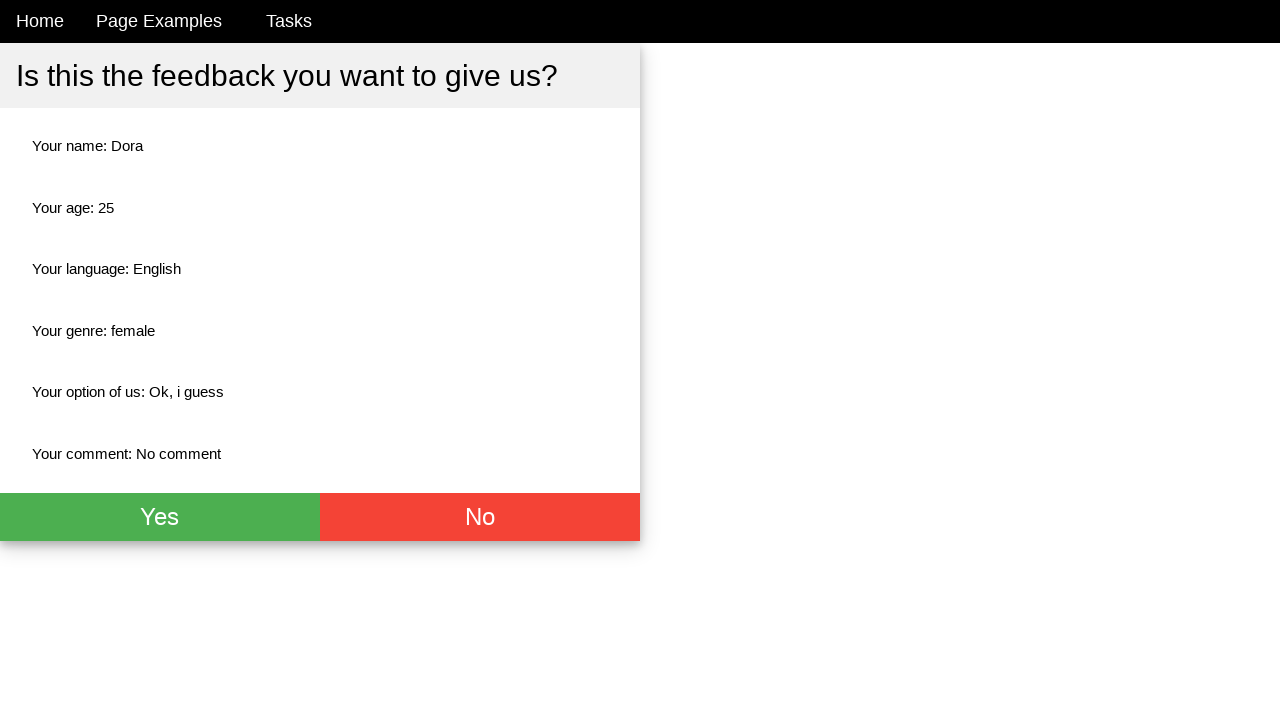

Waited for confirmation page to load
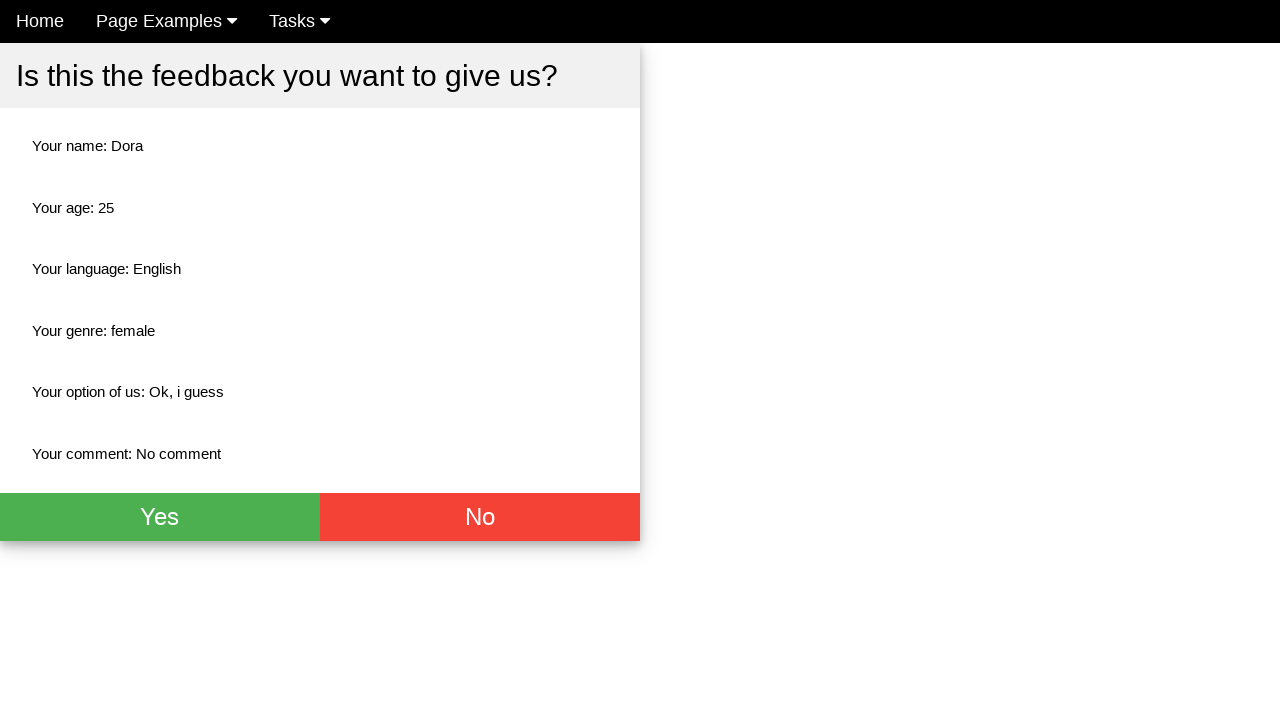

Verified name field displays 'Dora'
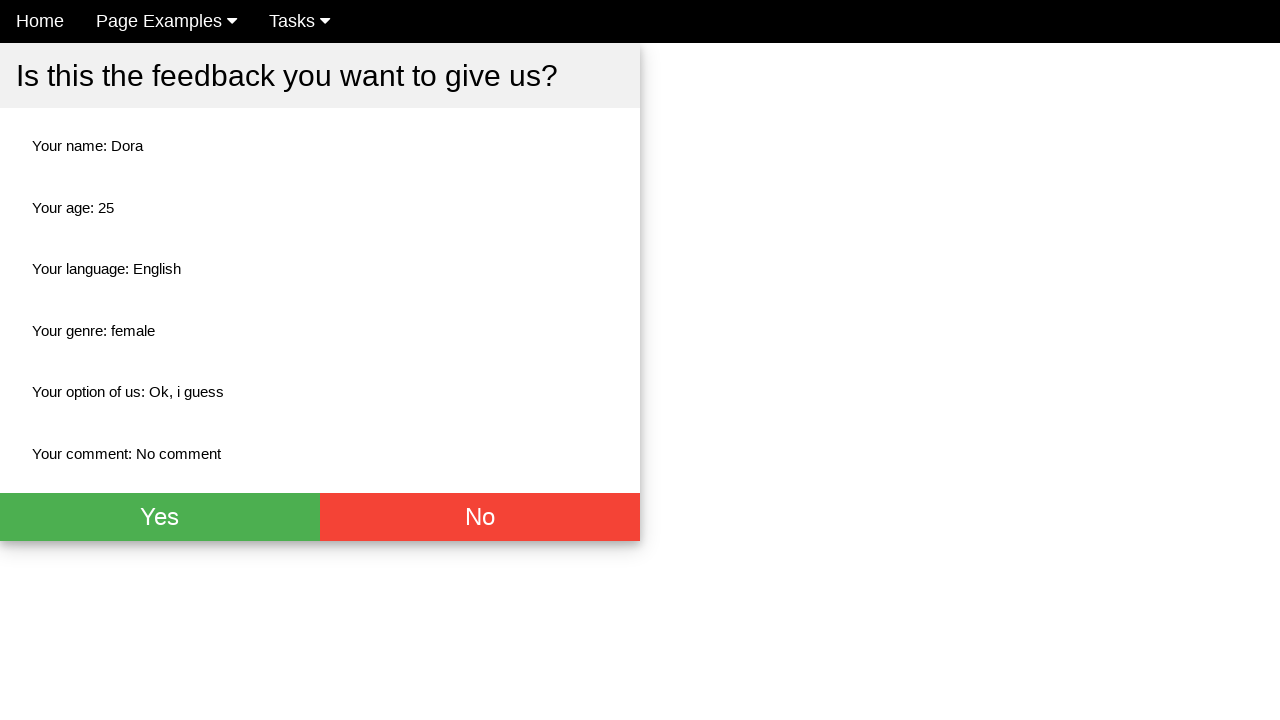

Verified age field displays '25'
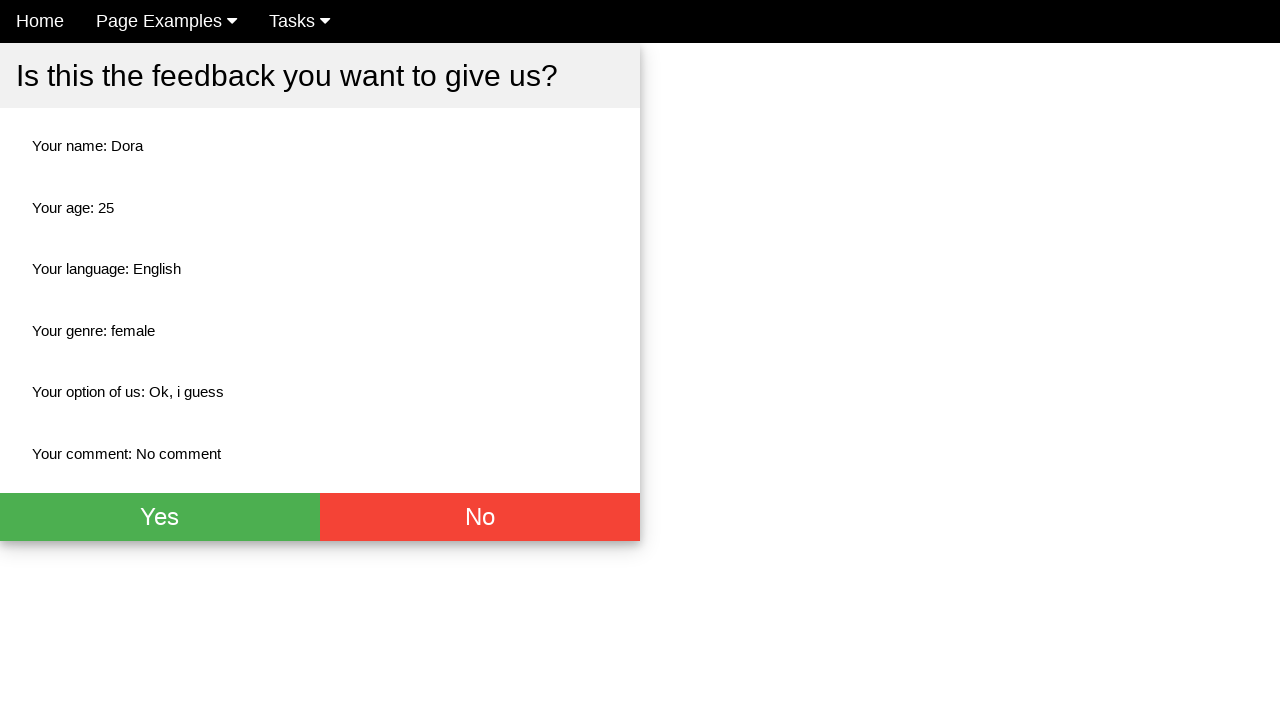

Verified language field displays 'English'
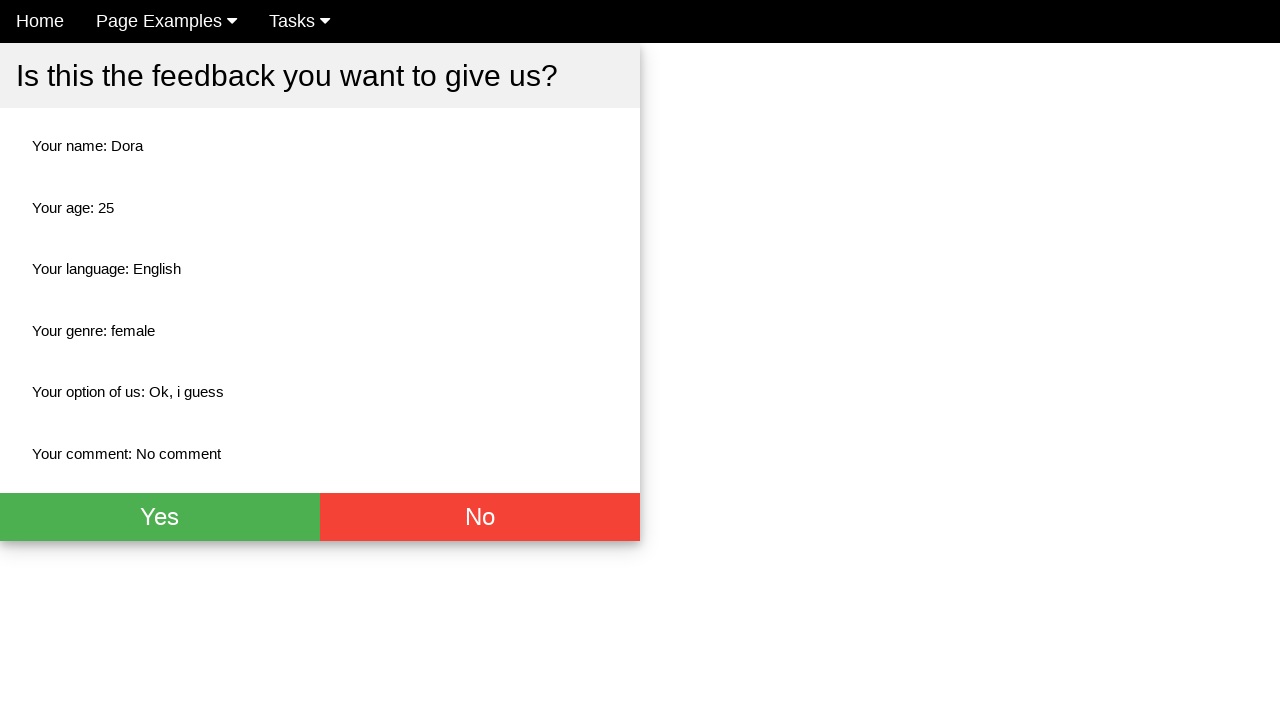

Verified gender field displays 'female'
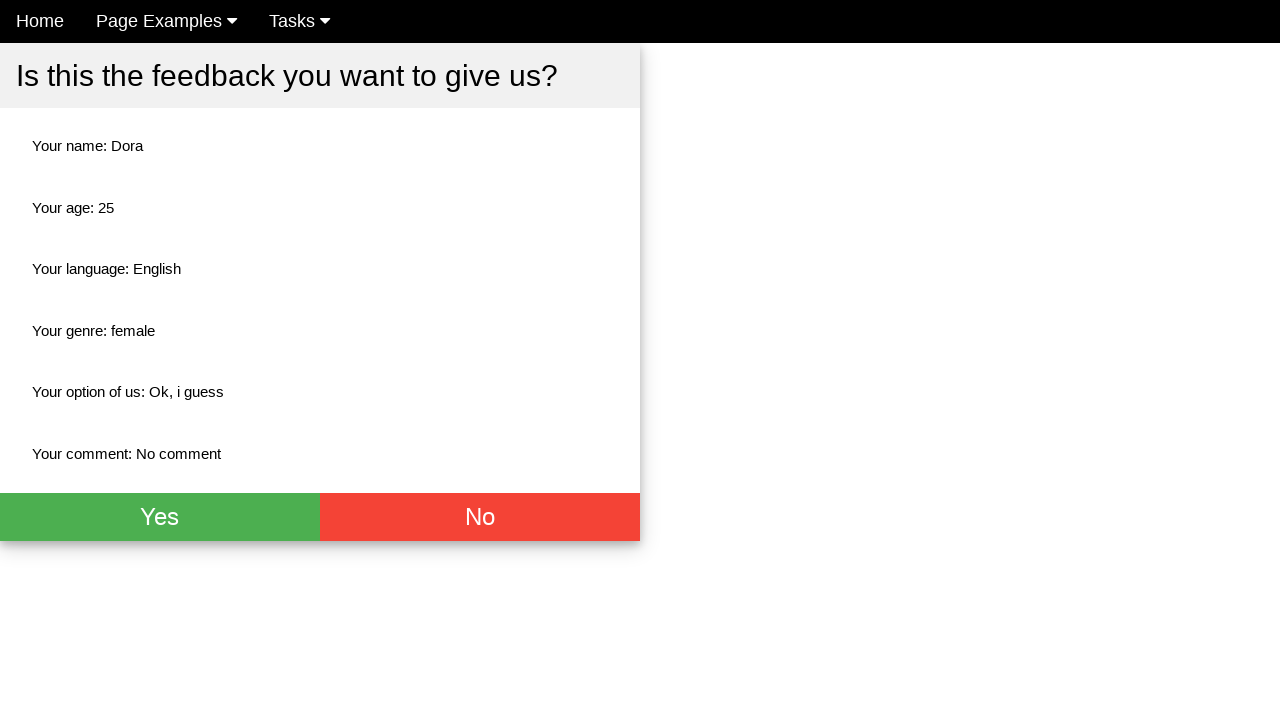

Verified rating option displays 'Ok, i guess'
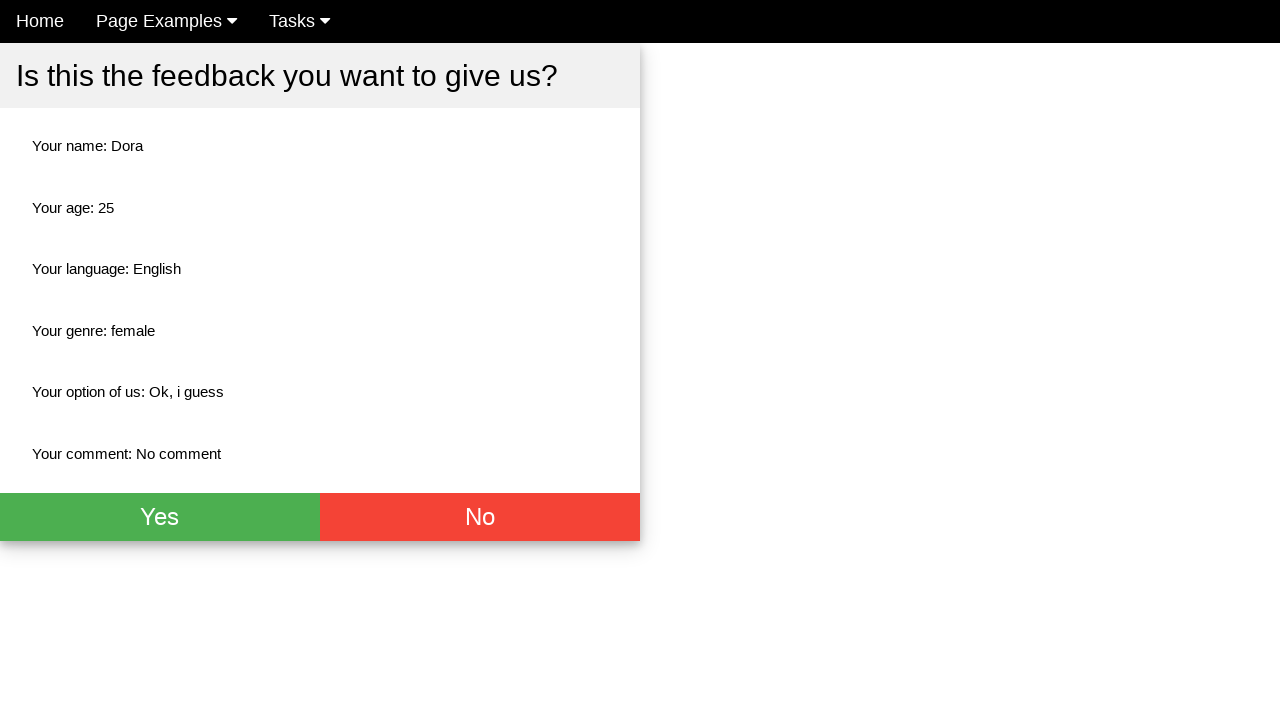

Verified comment field displays 'No comment'
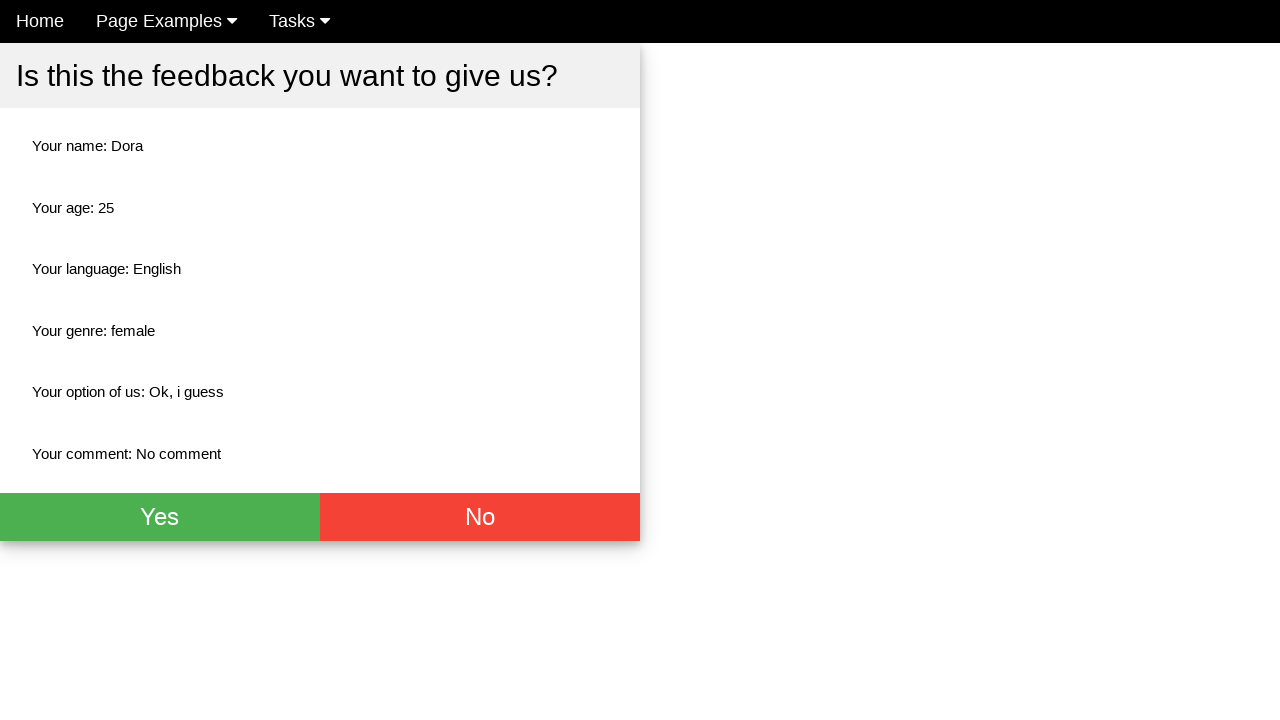

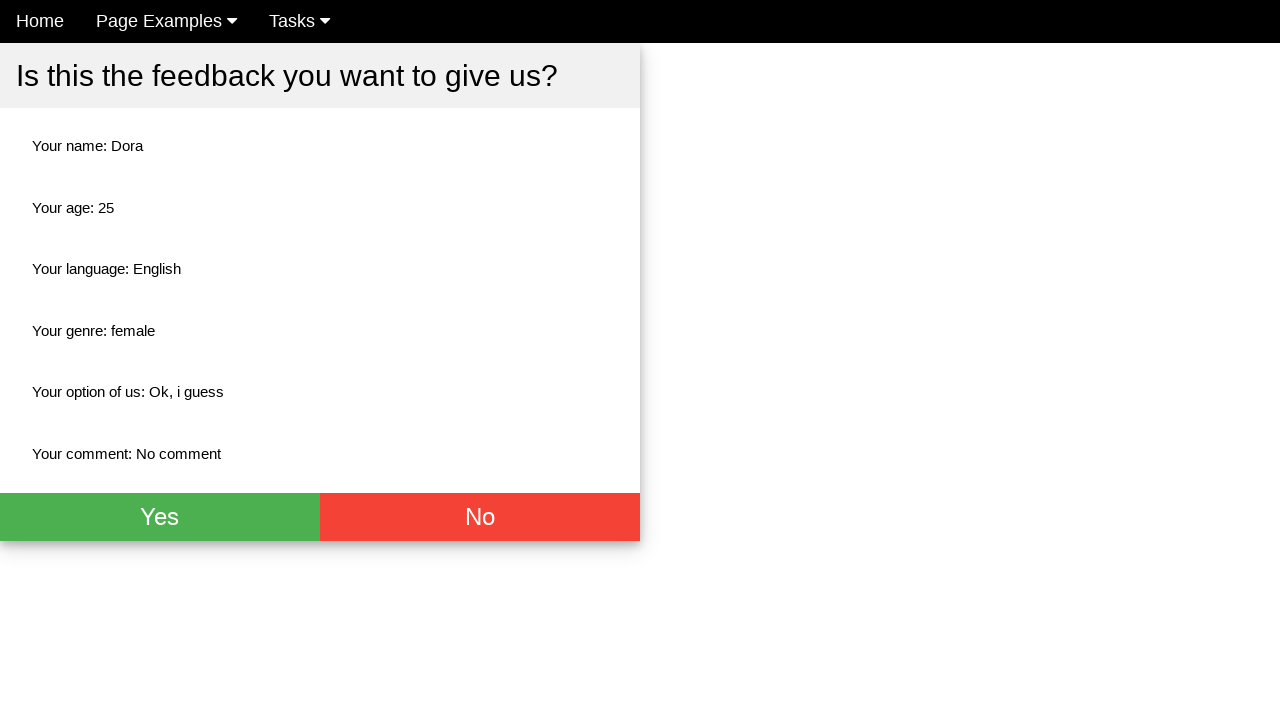